Tests date input functionality by filling a datepicker field with a formatted date string

Starting URL: https://jqueryui.com/resources/demos/datepicker/default.html

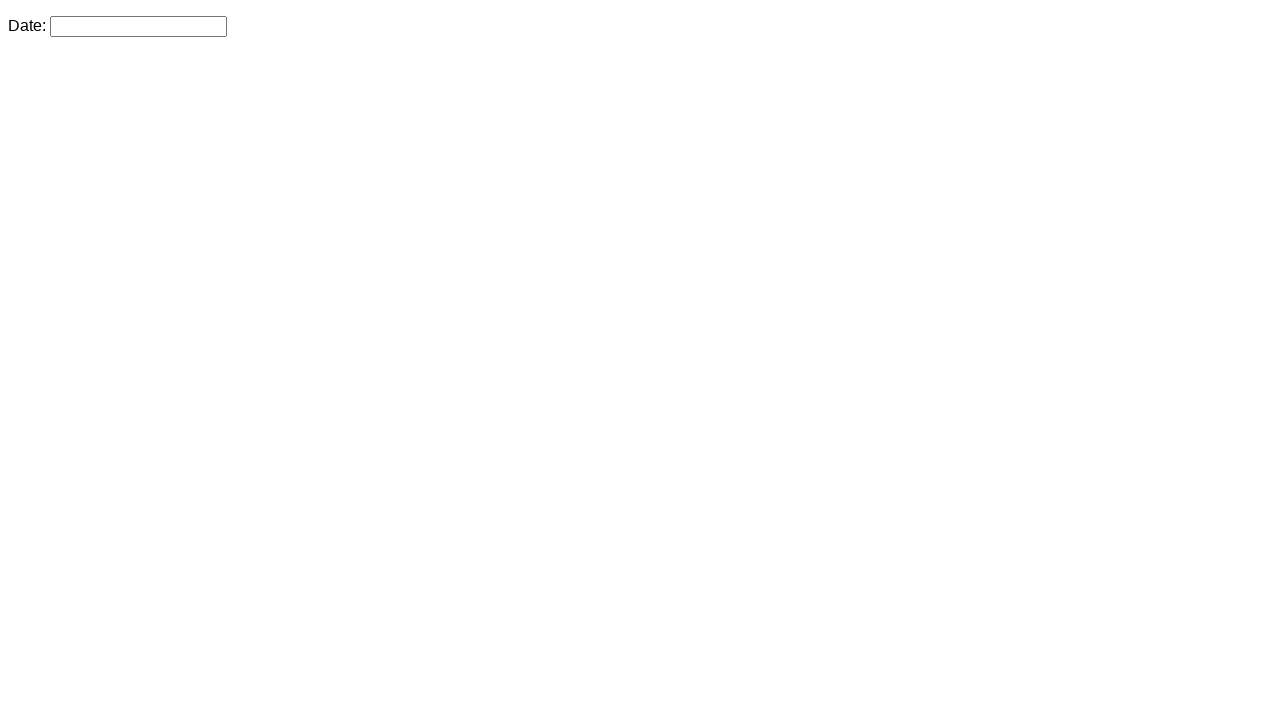

Filled datepicker field with formatted date: 02/26/2026 on .hasDatepicker
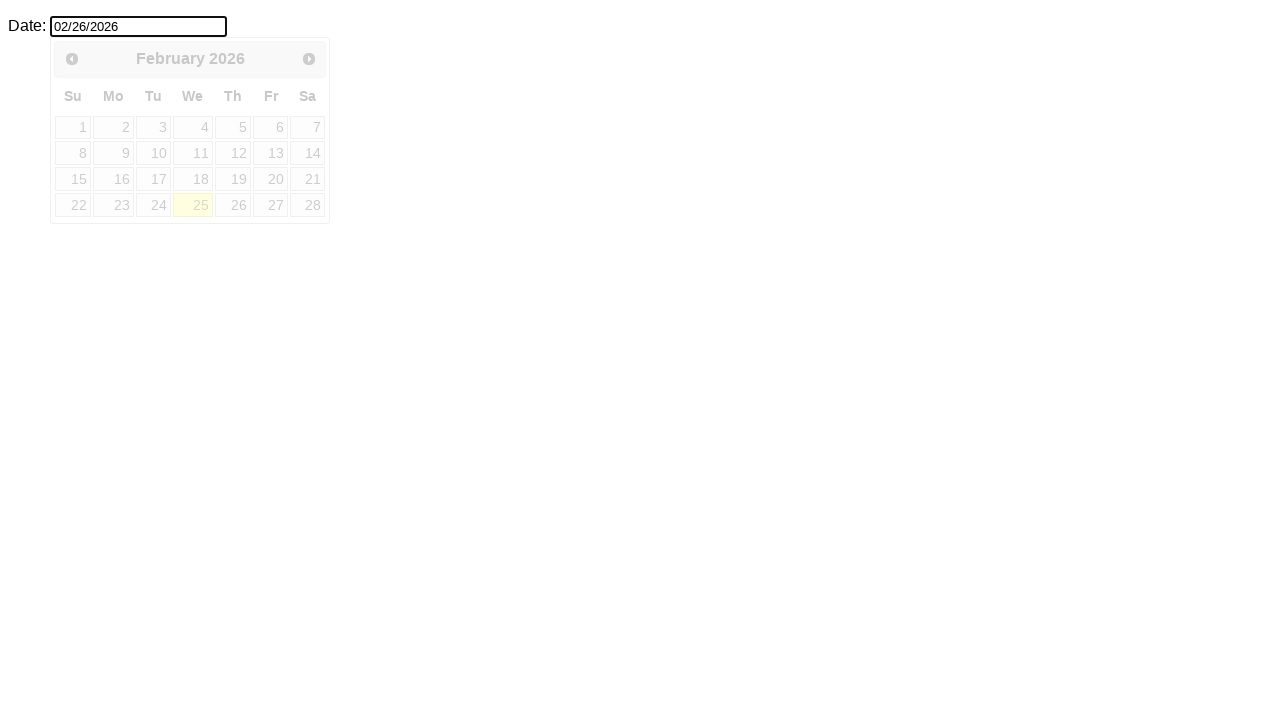

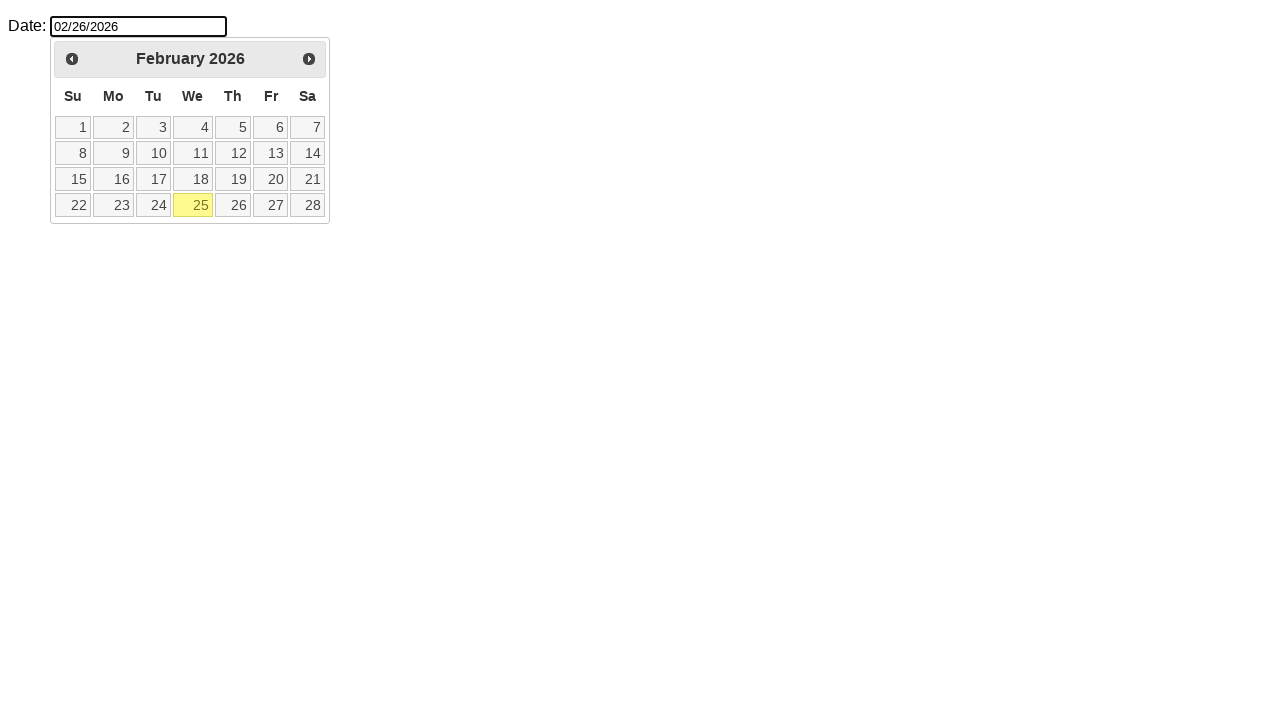